Tests dropdown selection functionality on OrangeHRM trial form by selecting different countries using various selection methods

Starting URL: https://orangehrm.com/en/30-day-free-trial

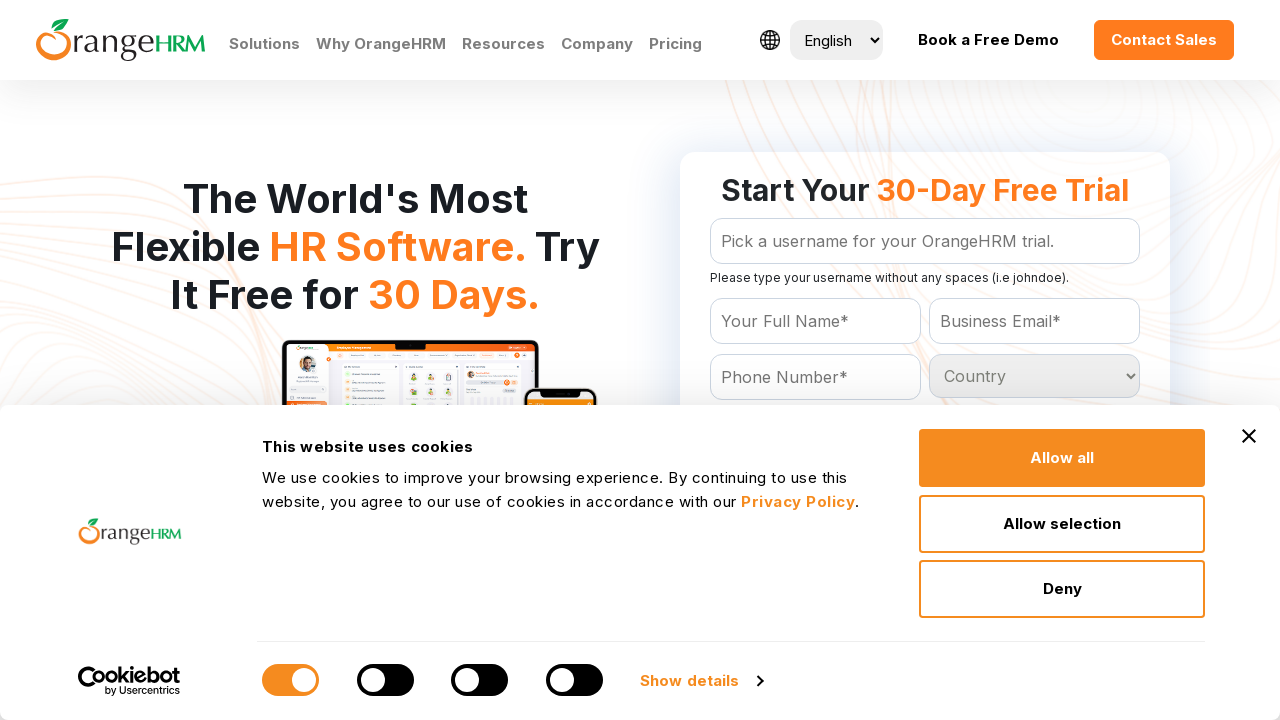

Selected Afghanistan from country dropdown by index 1 on #Form_getForm_Country
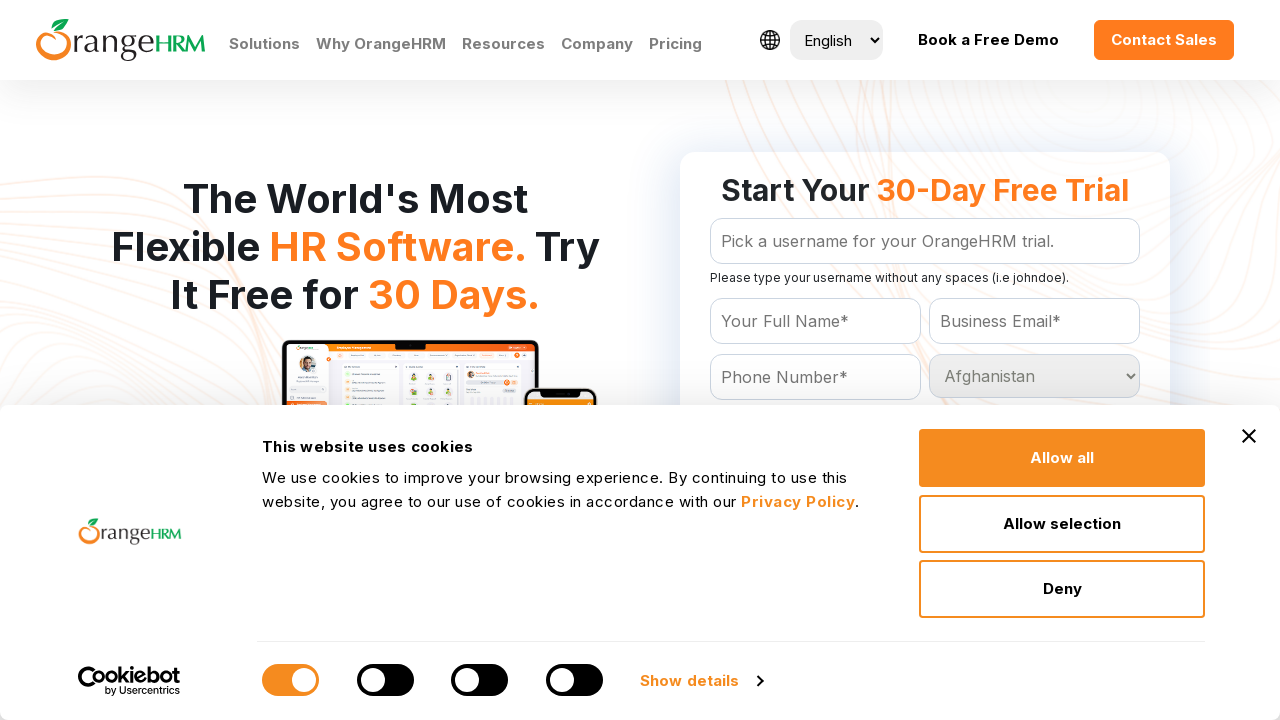

Selected Uganda from country dropdown by index 217 on #Form_getForm_Country
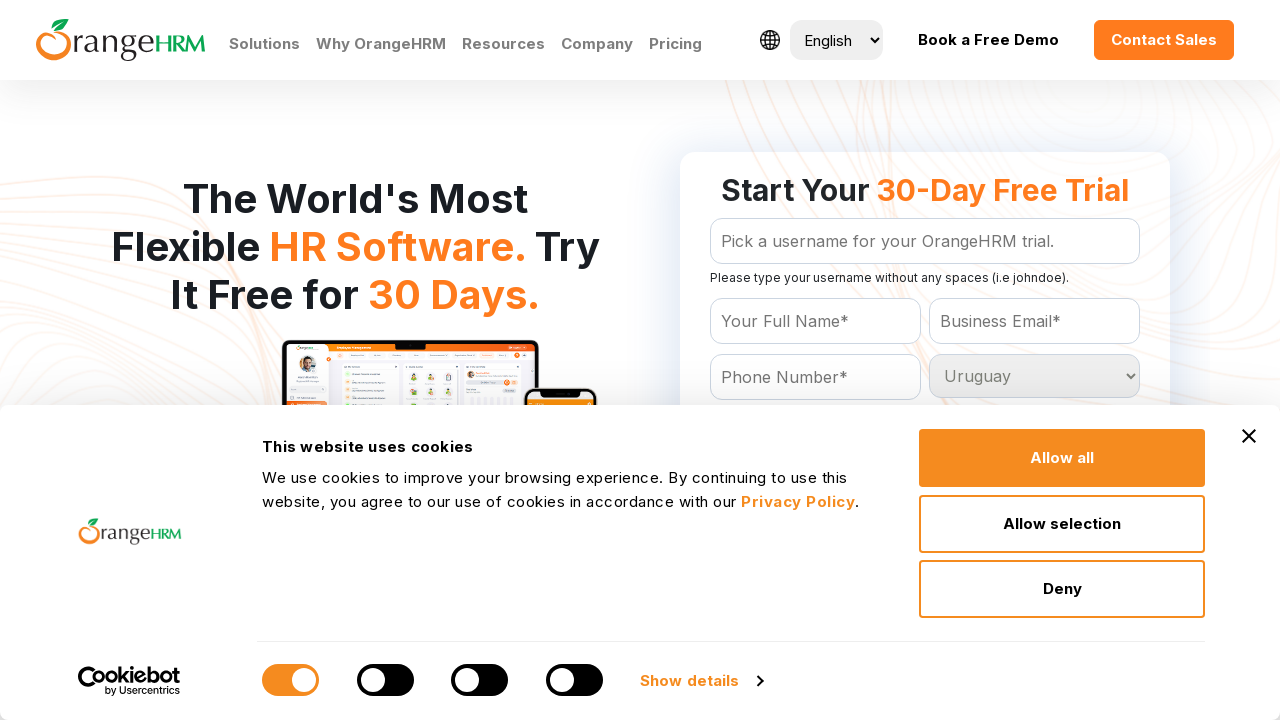

Selected United States from country dropdown by visible text on #Form_getForm_Country
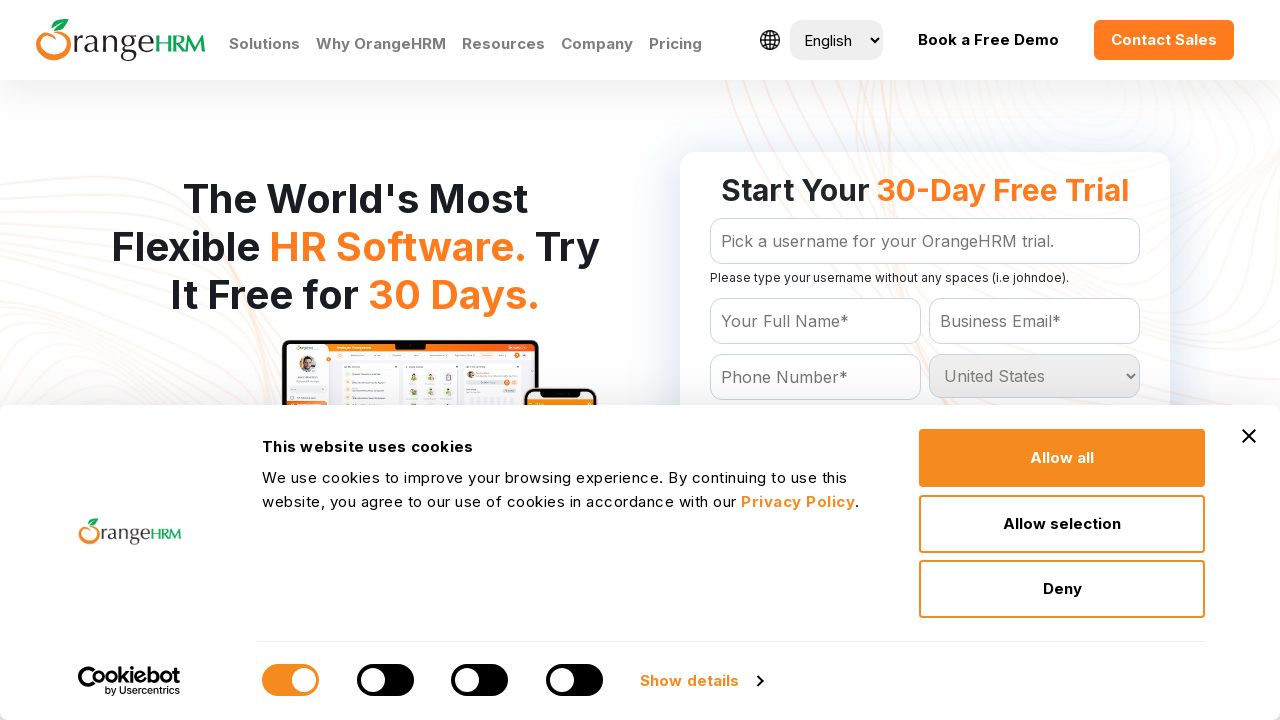

Selected India from country dropdown by value on #Form_getForm_Country
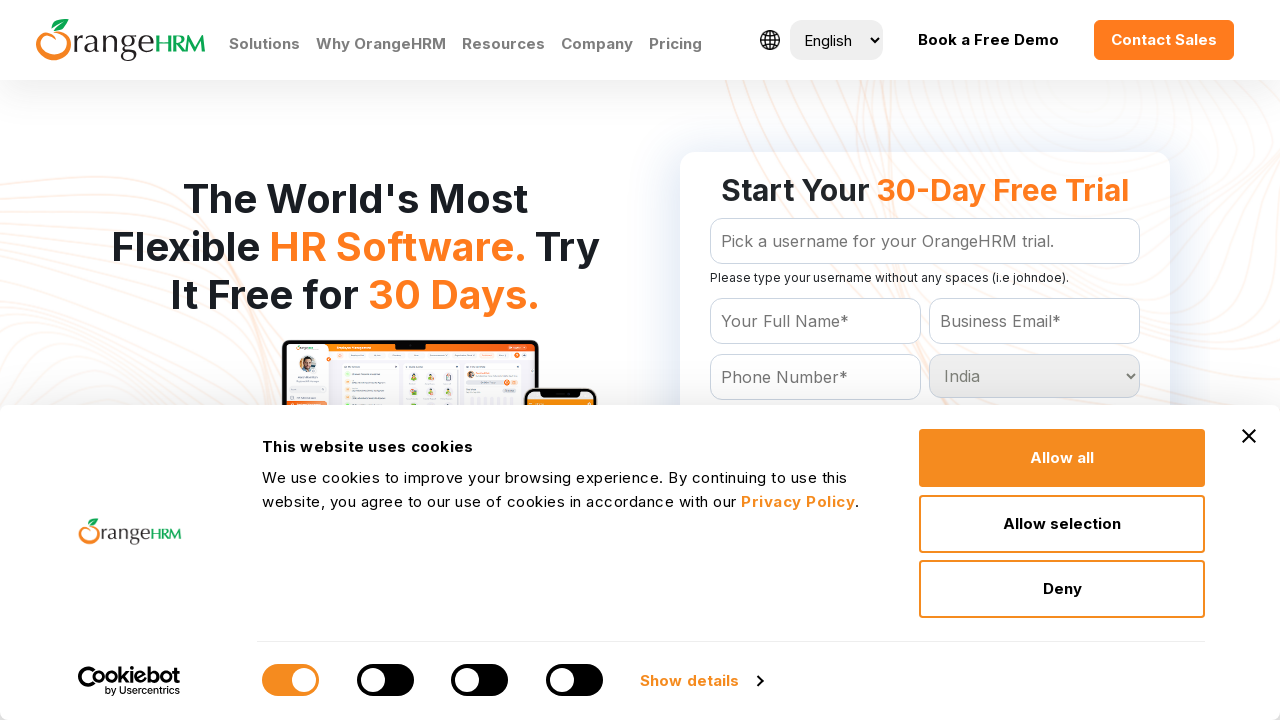

Selected United Arab Emirates from country dropdown by value on #Form_getForm_Country
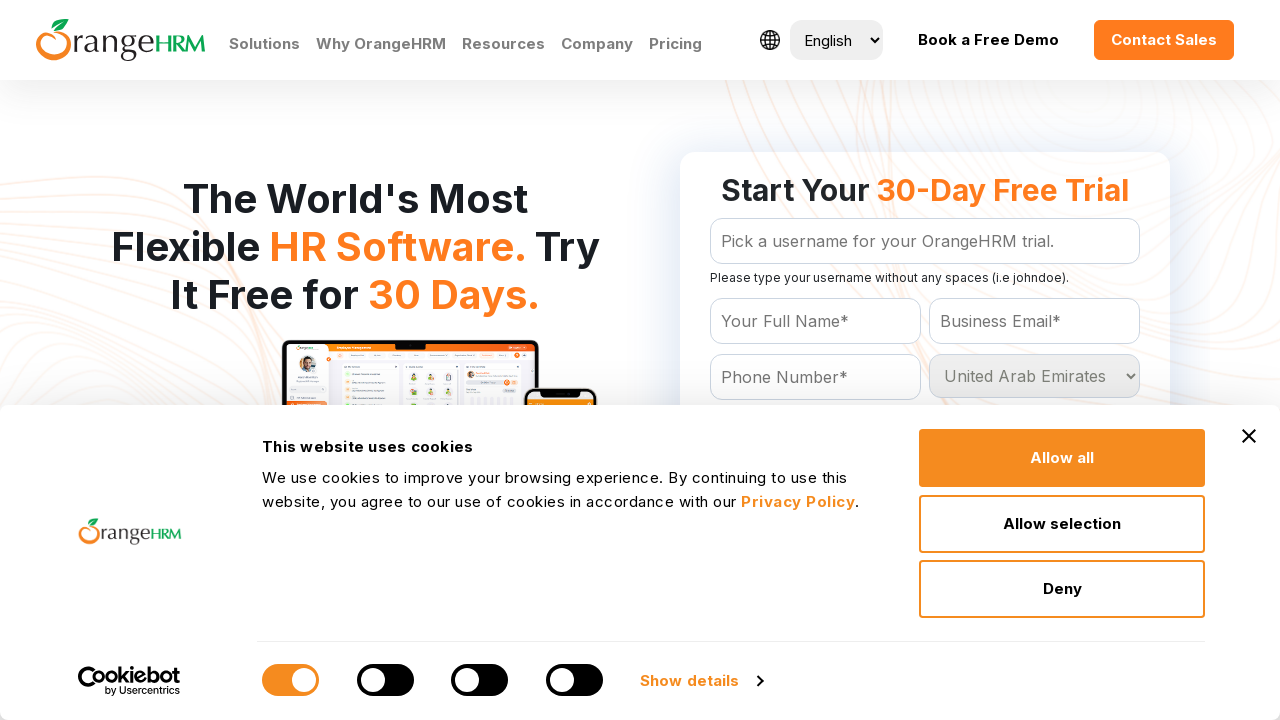

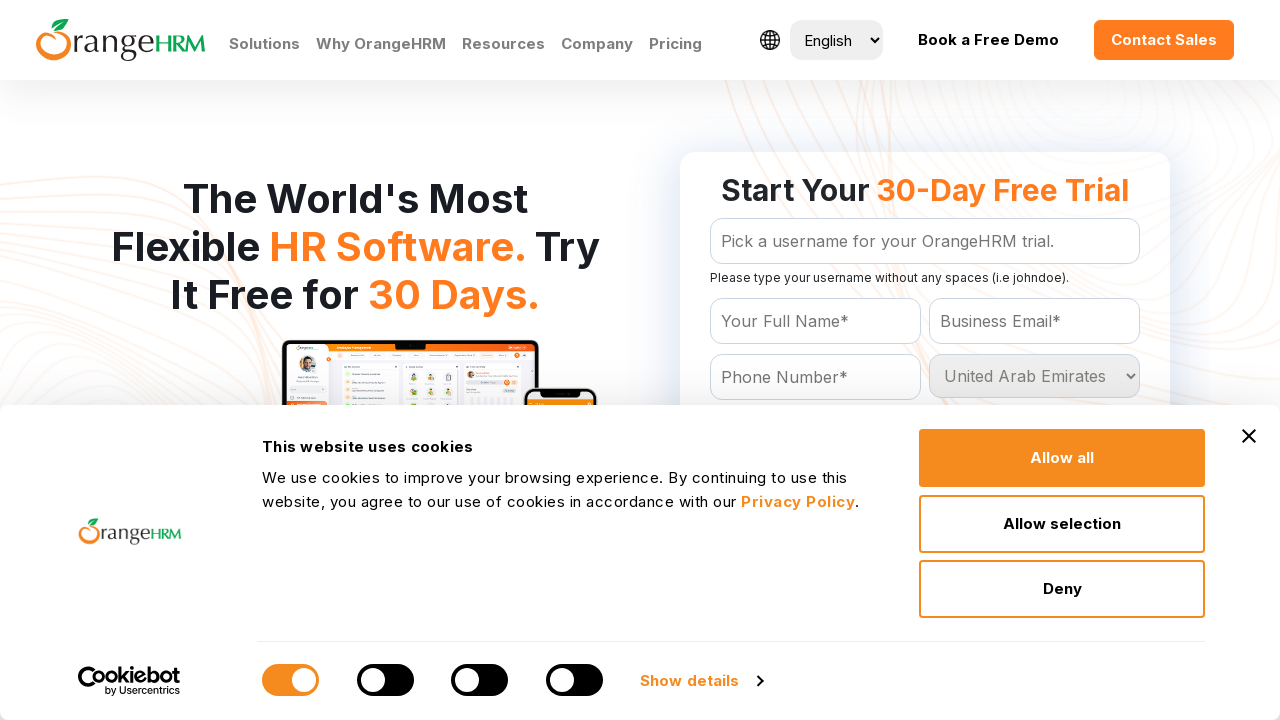